Navigates to jQuery UI switchClass demo page, switches to the demo iframe, and clicks the button to trigger the class switching animation

Starting URL: https://jqueryui.com/switchClass/

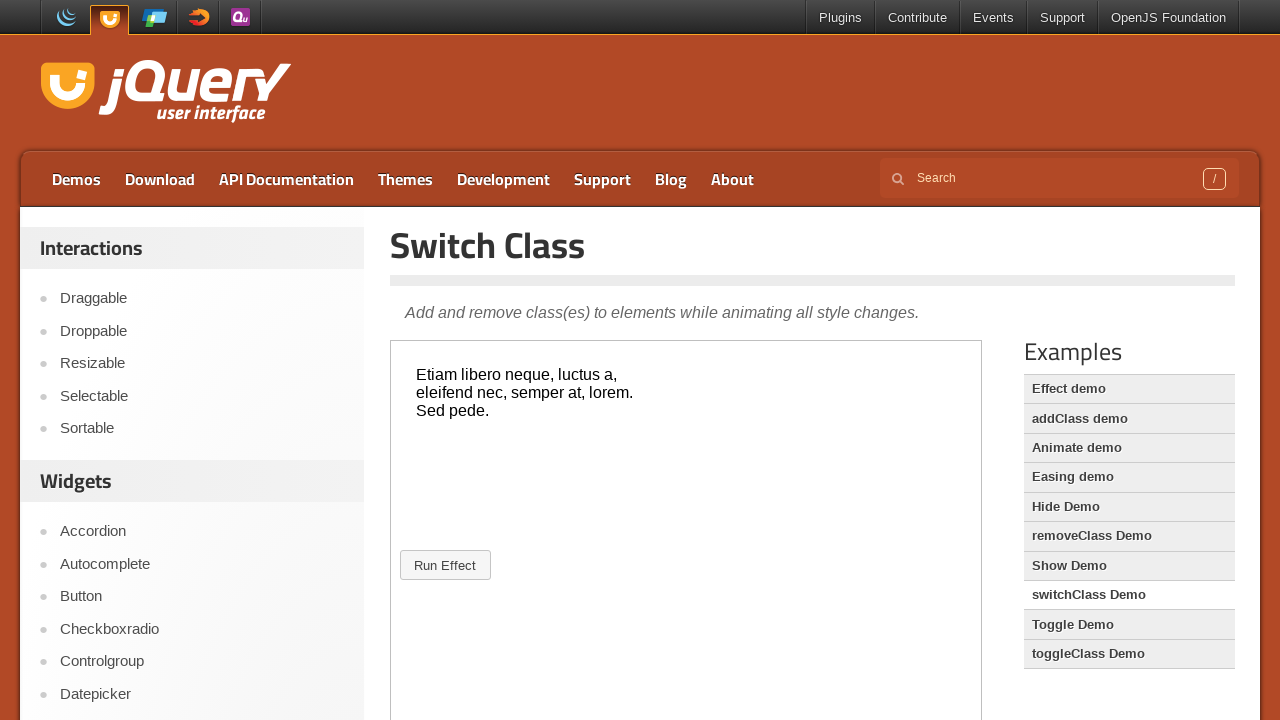

Navigated to jQuery UI switchClass demo page
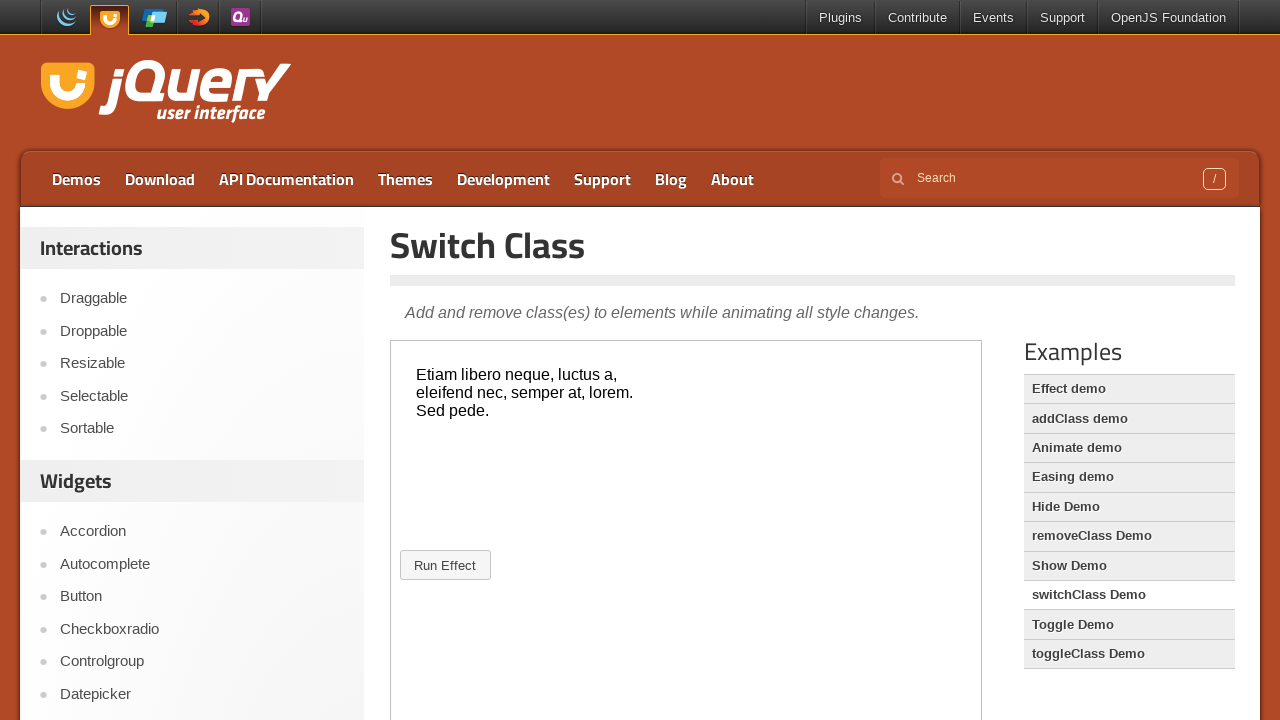

Located the demo iframe
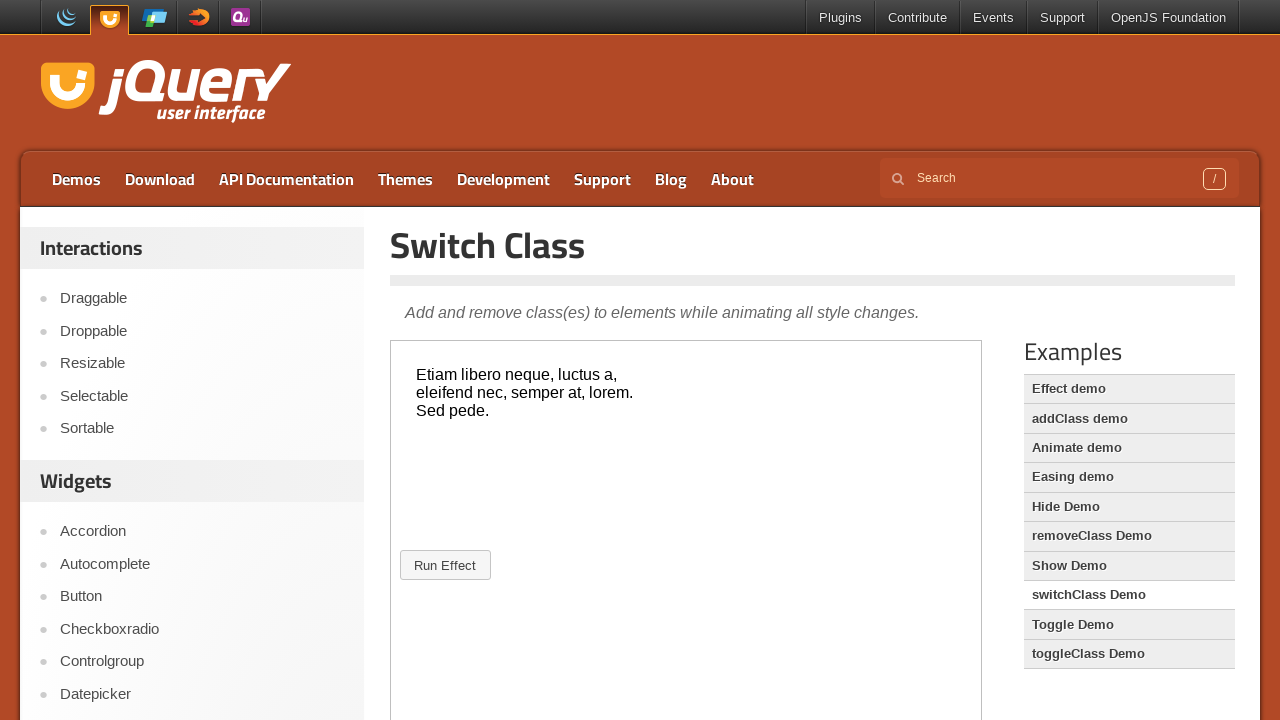

Clicked the button inside the demo iframe to trigger switchClass animation at (445, 565) on iframe.demo-frame >> internal:control=enter-frame >> #button
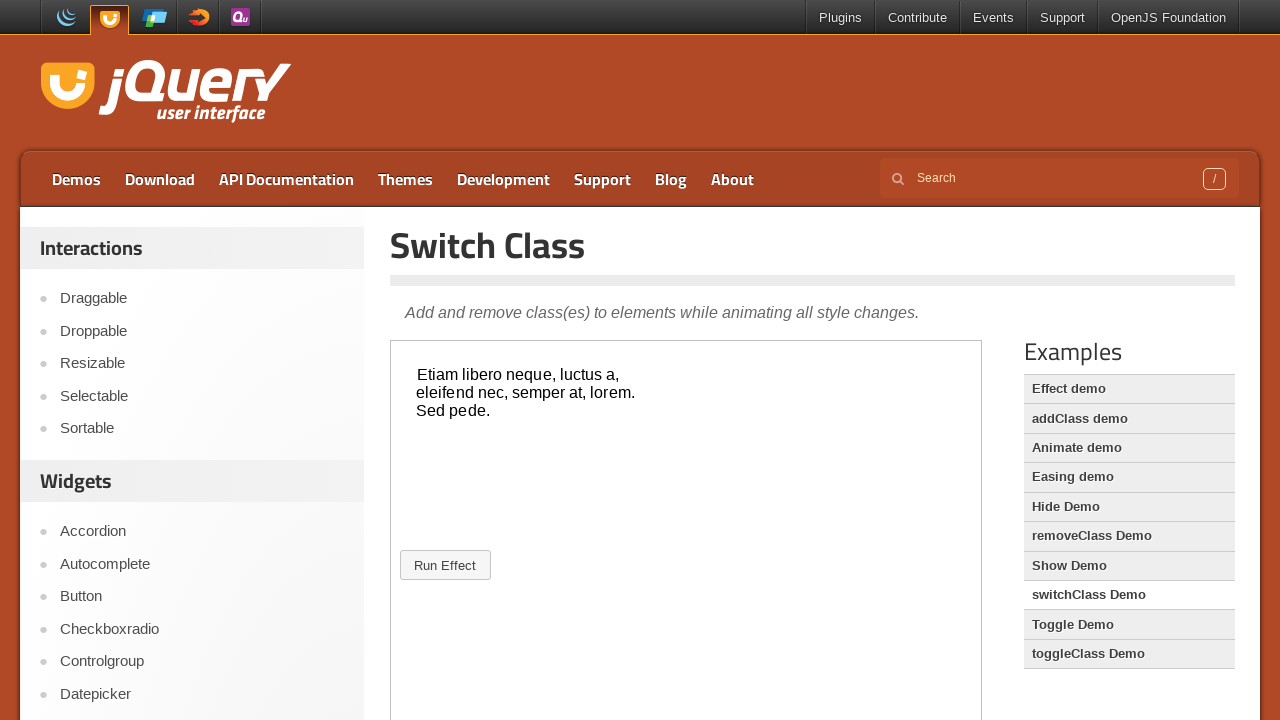

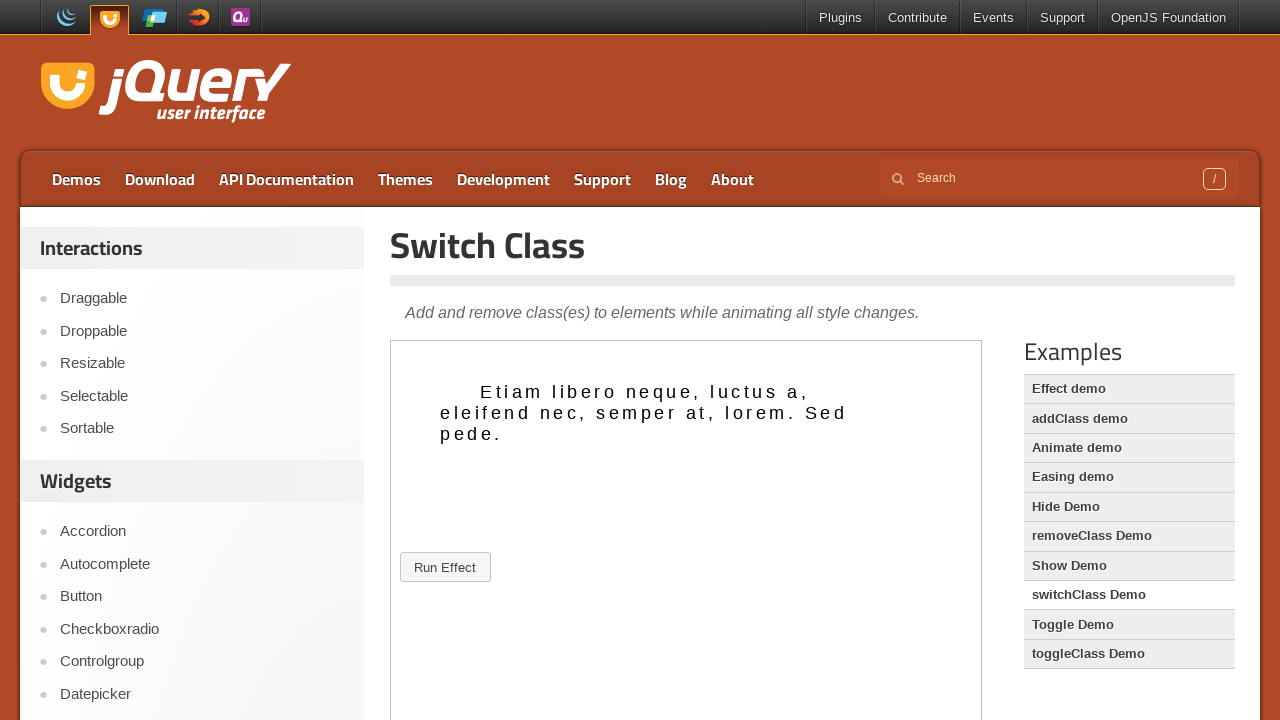